Clicks the Booking Calendar link to open a calendar in a new tab and verifies the calendar widget loads with available dates

Starting URL: https://codenboxautomationlab.com/practice/

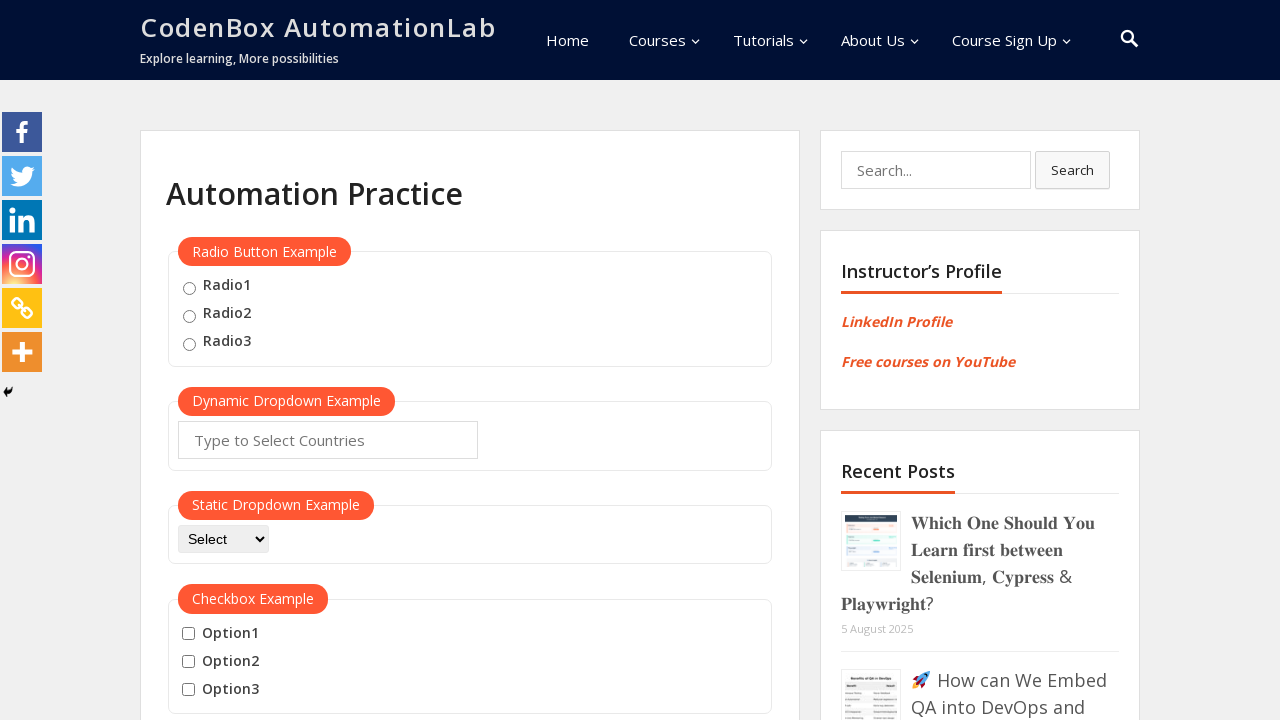

Clicked Booking Calendar link and new tab opened at (235, 360) on text=Booking Calendar
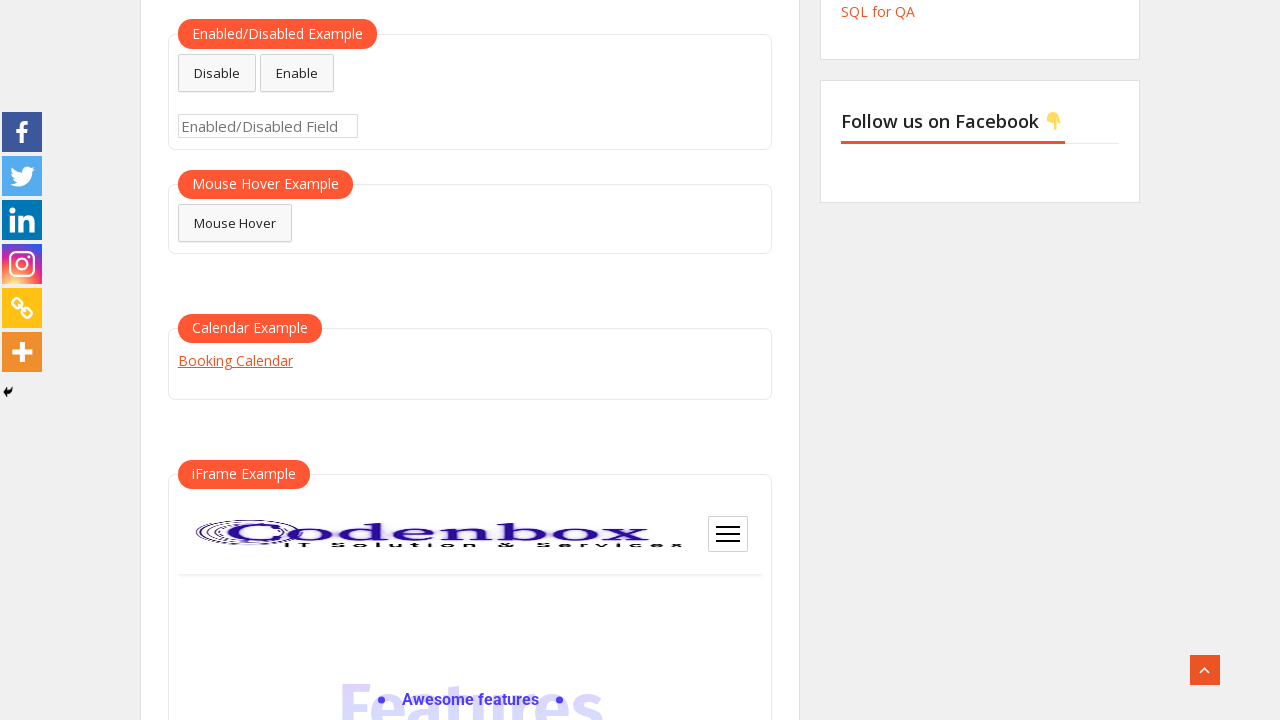

New page finished loading
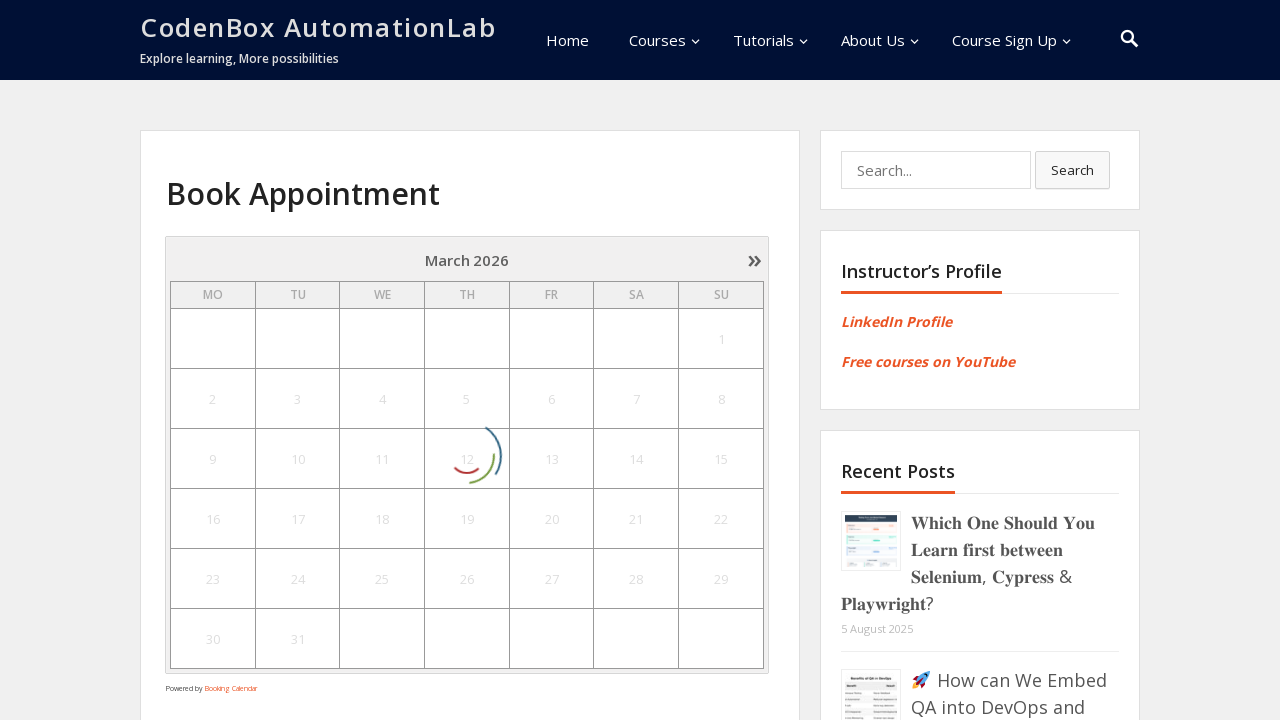

Calendar widget loaded on new page
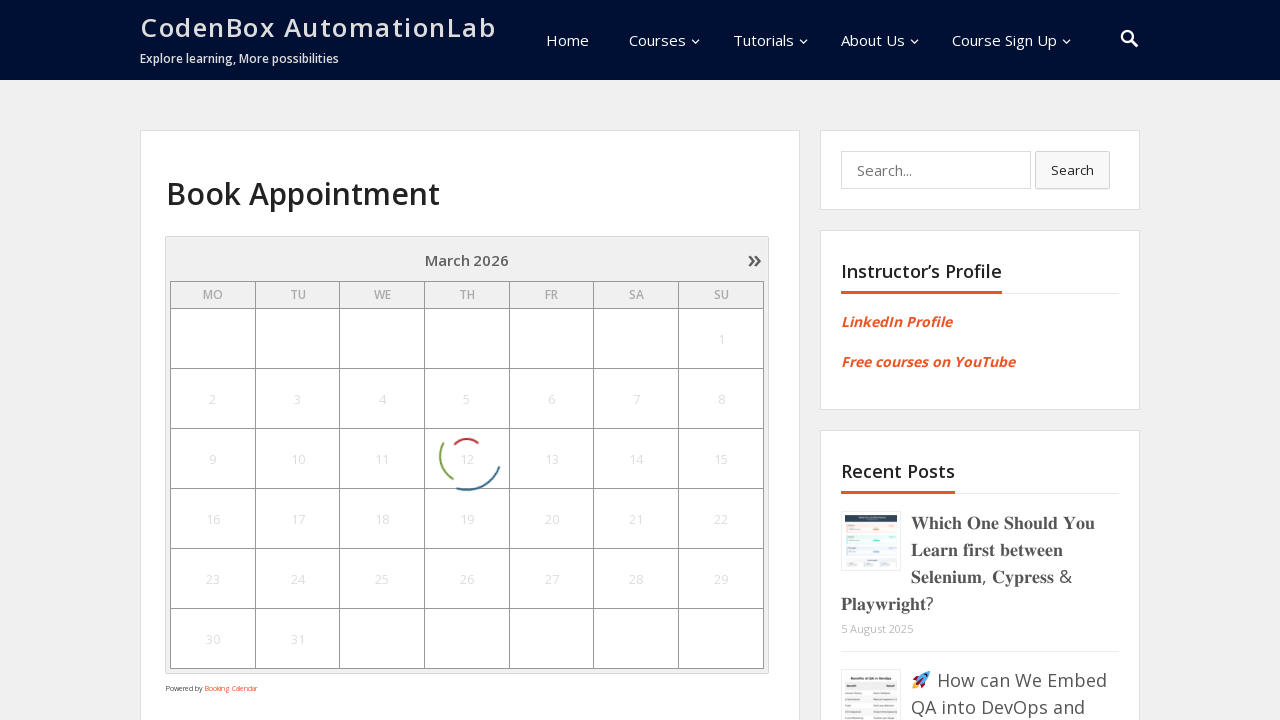

Found 42 available dates in calendar
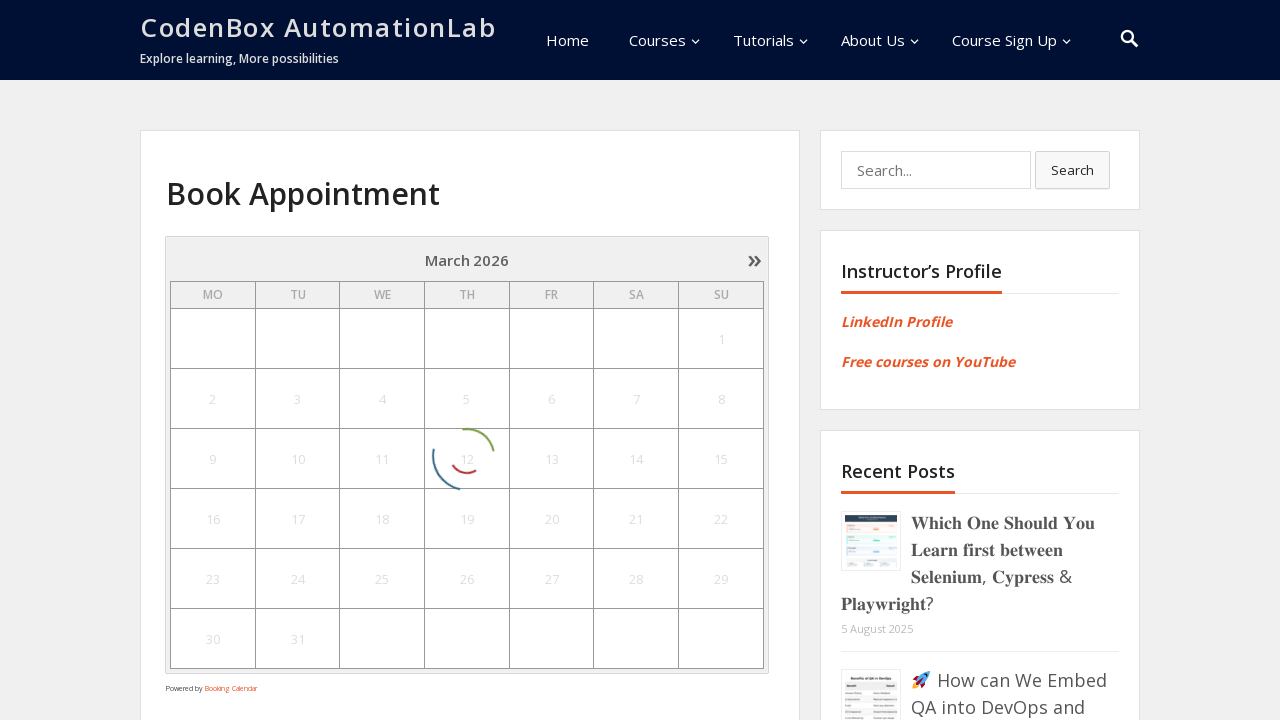

Verified that calendar contains available dates
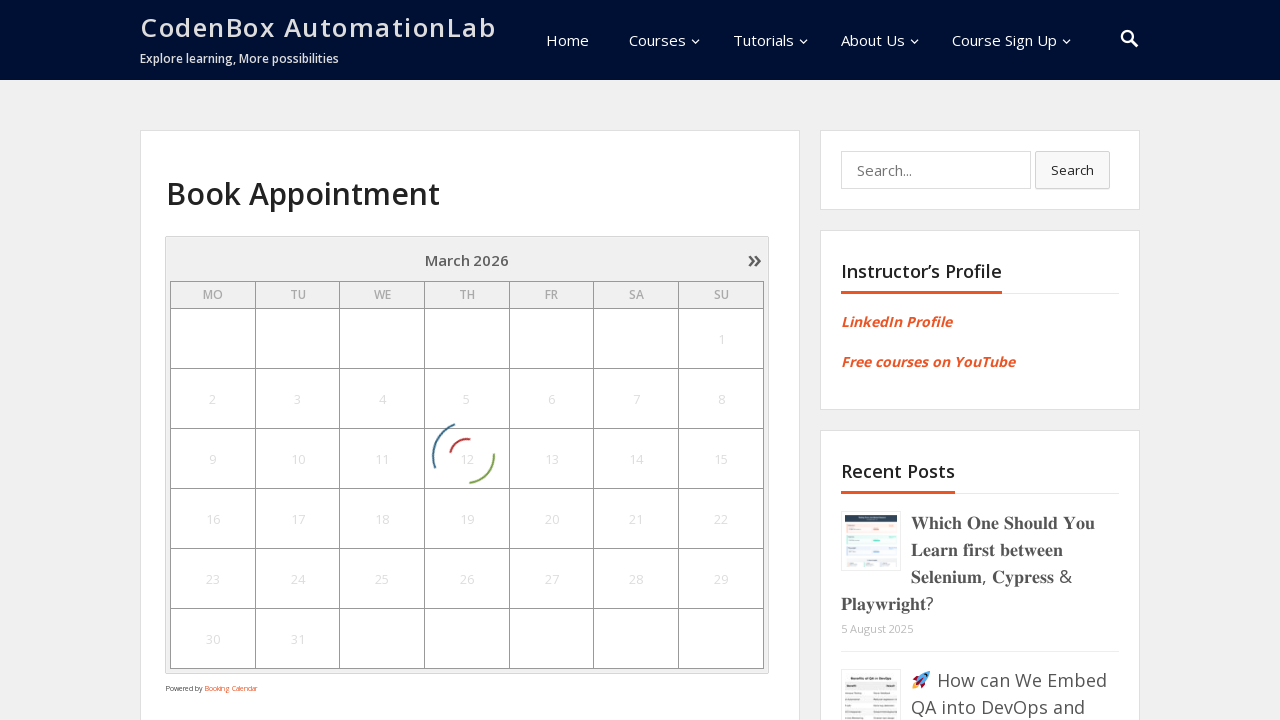

Closed calendar tab and switched back to original tab
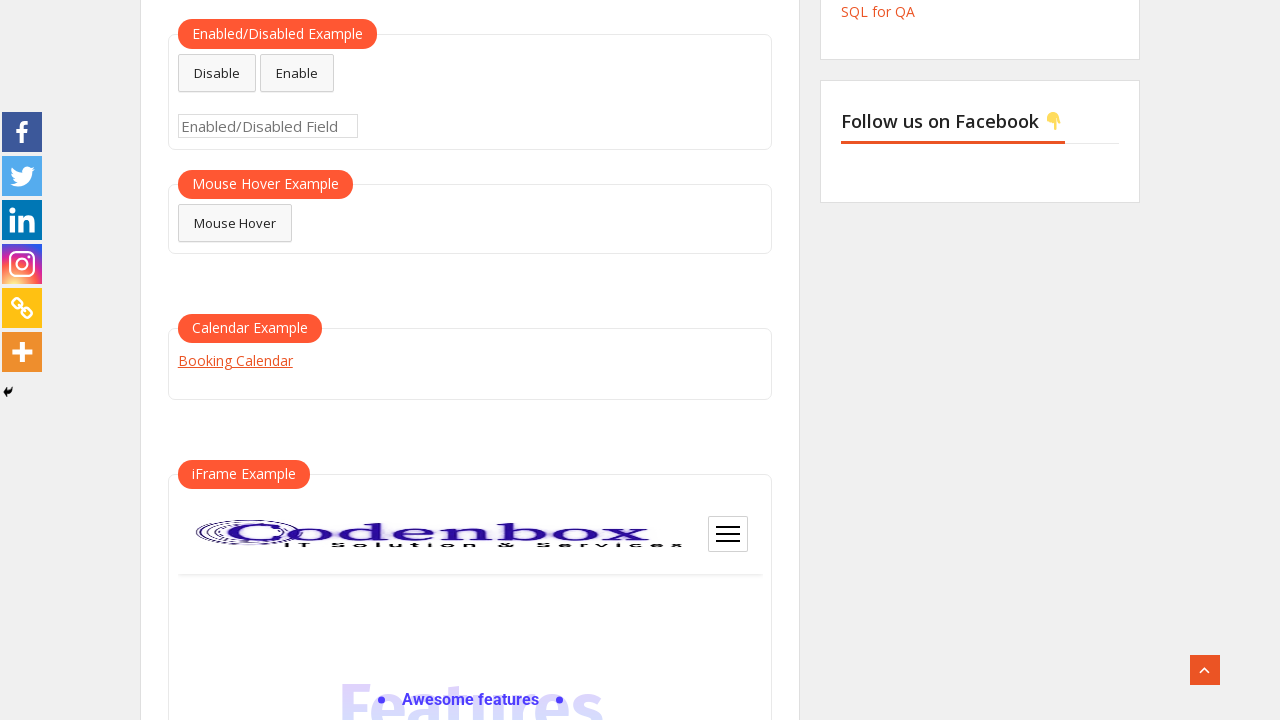

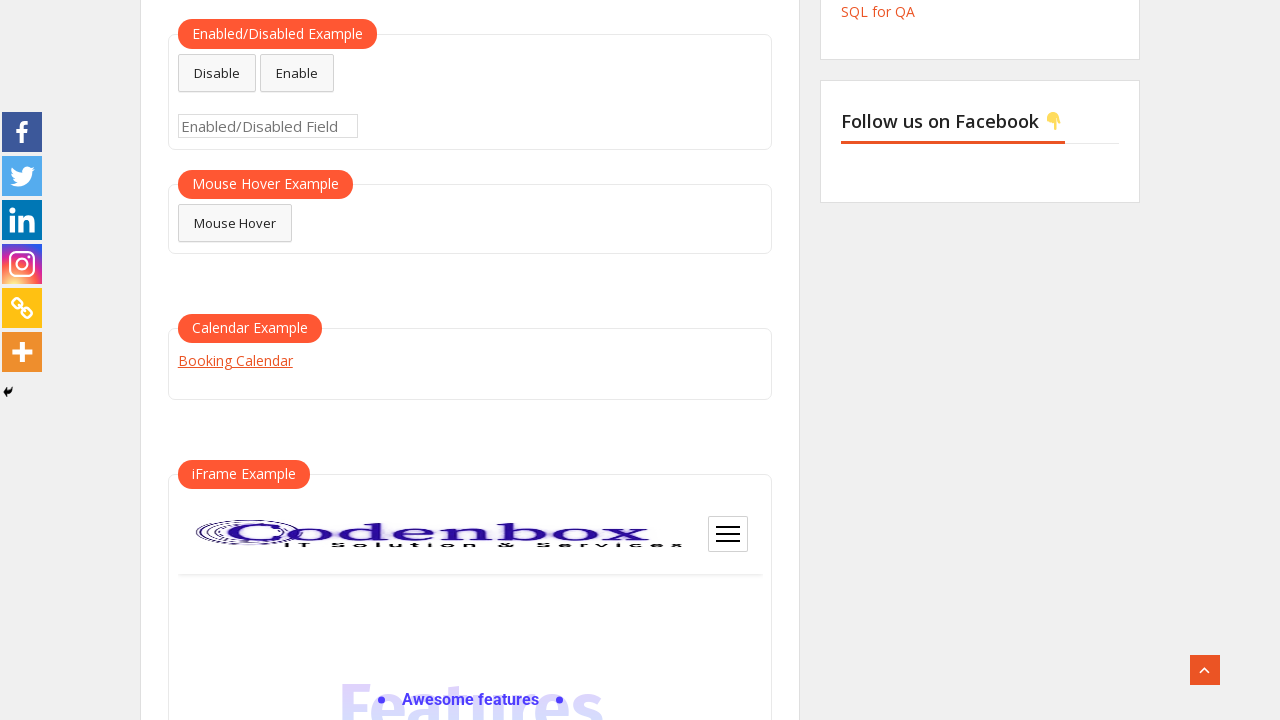